Tests a student joining process by entering a student name in a prompt dialog, clicking OK, and navigating through the interface using keyboard interactions (Tab and Enter keys).

Starting URL: https://live.monetanalytics.com/stu_proc/student.html#

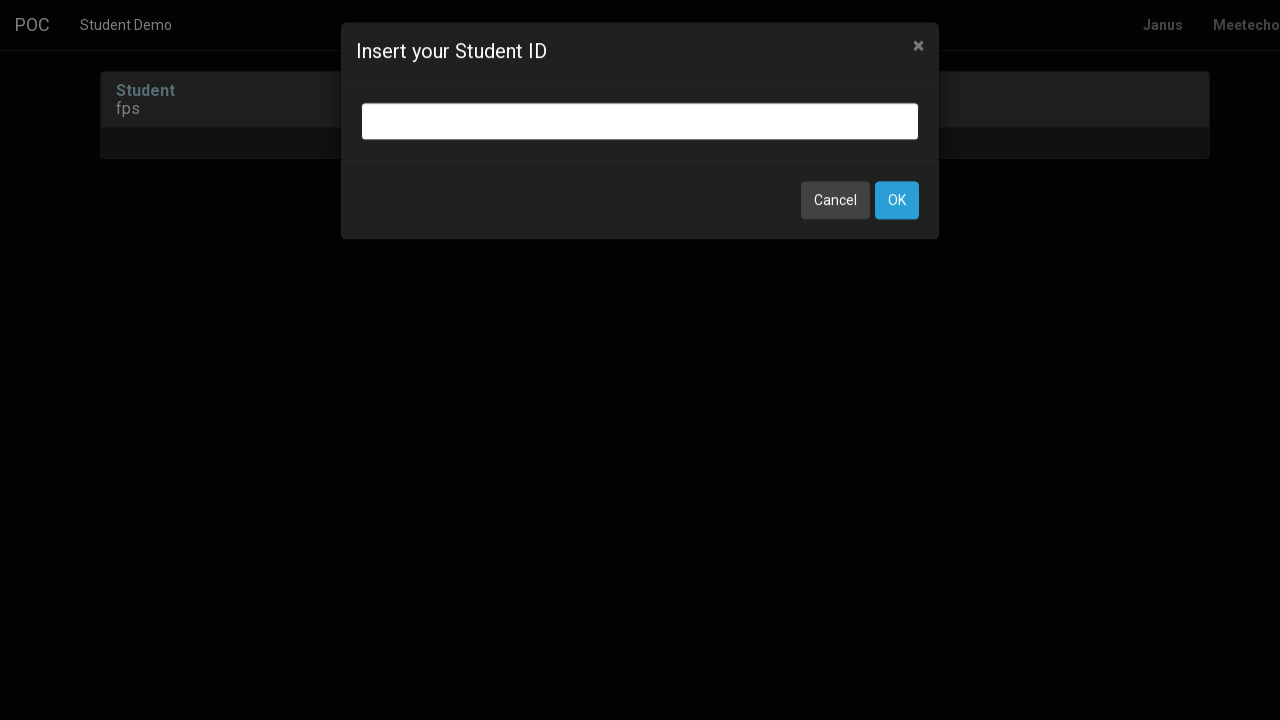

Filled student name 'Student-75' in the prompt dialog input field on input.bootbox-input.bootbox-input-text.form-control
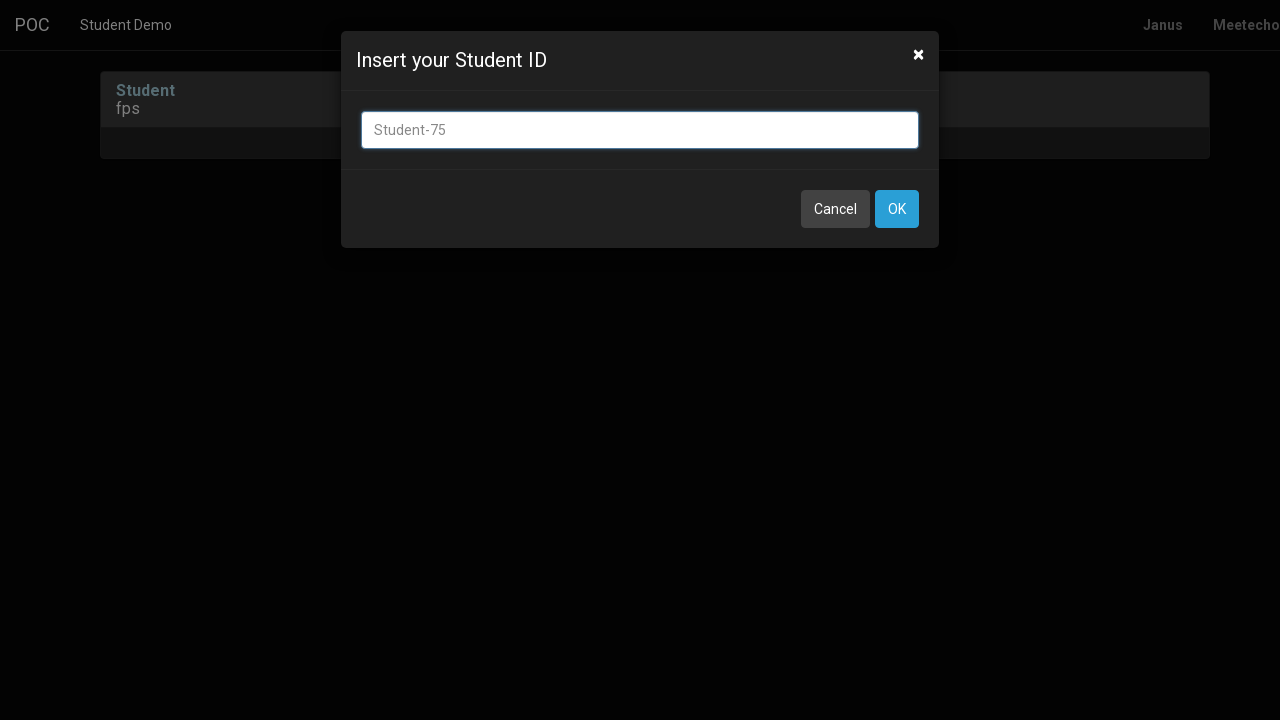

Clicked OK button to confirm student name at (897, 209) on xpath=//button[contains(text(),'OK')]
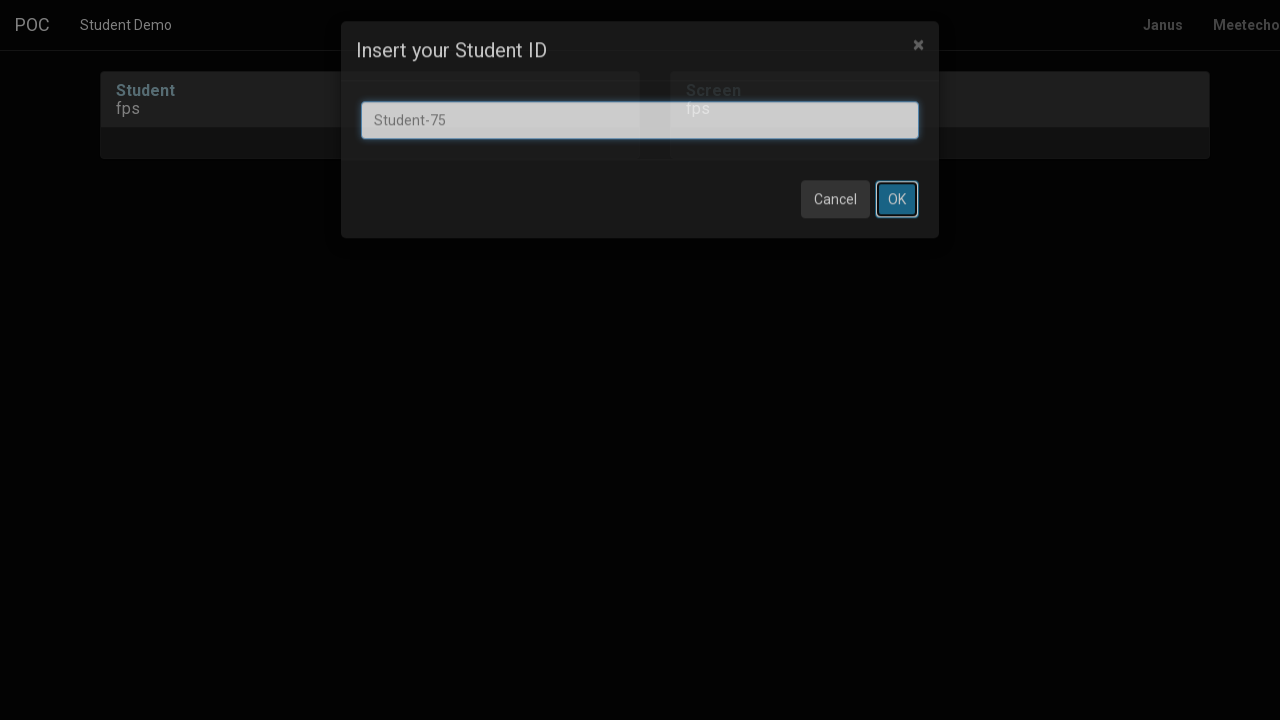

Waited 8 seconds for page to process after OK button click
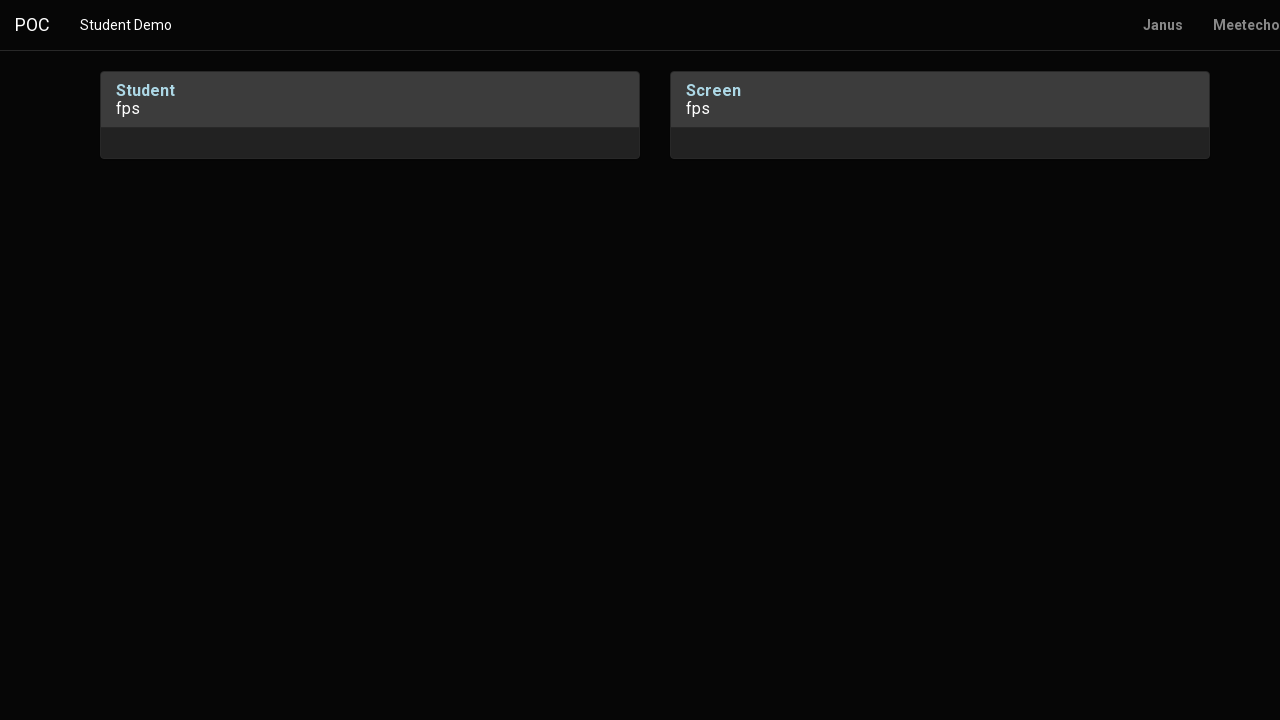

Pressed Tab key to navigate to next field
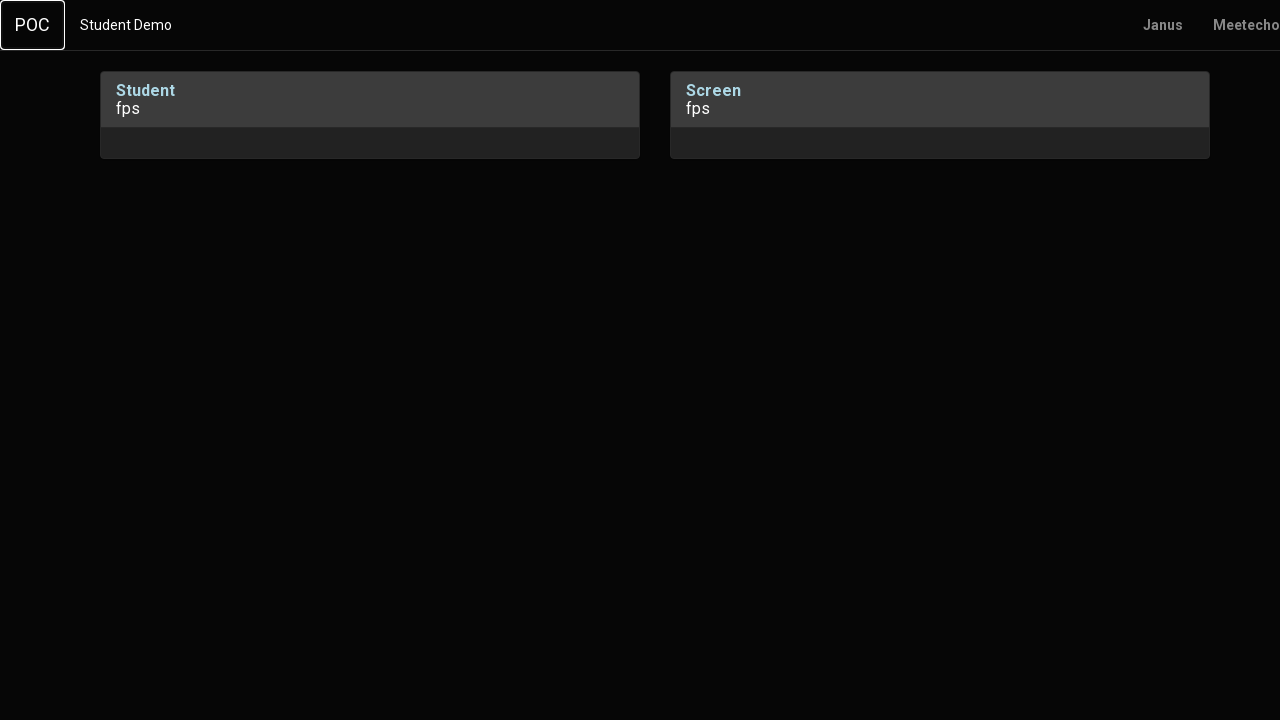

Waited 1 second before pressing Enter
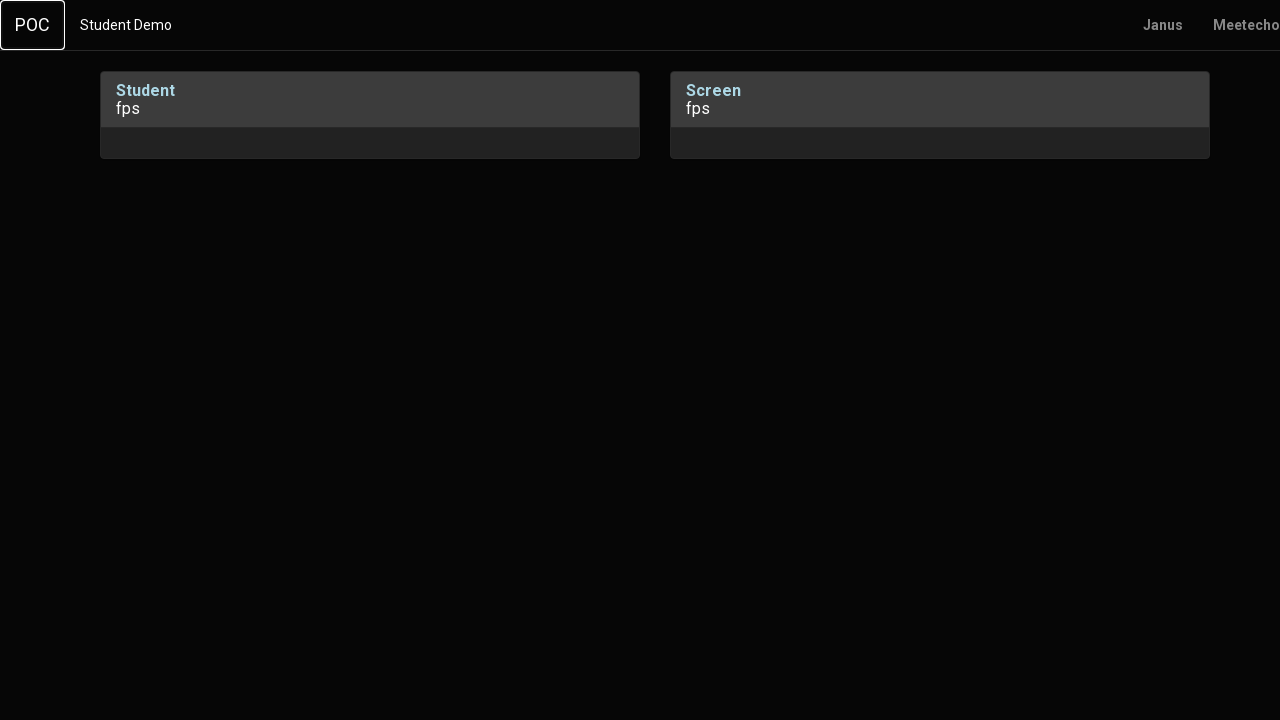

Pressed Enter key to confirm selection
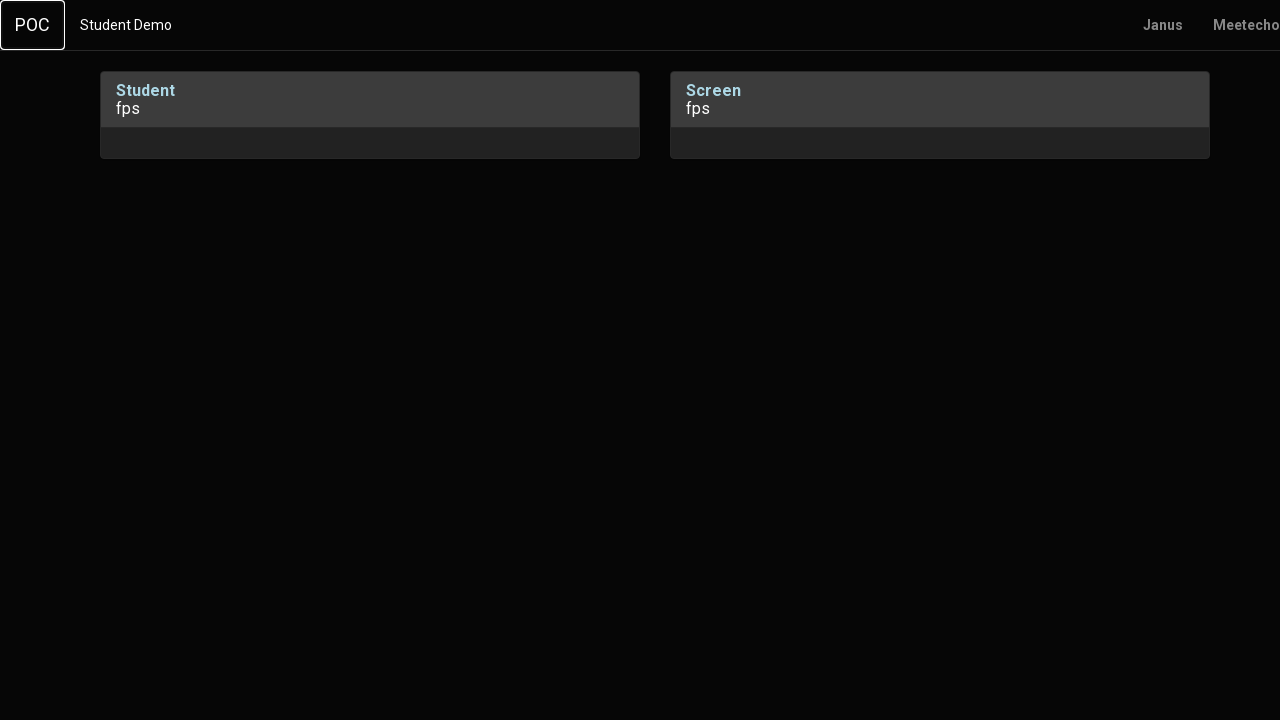

Waited 2 seconds before pressing Tab
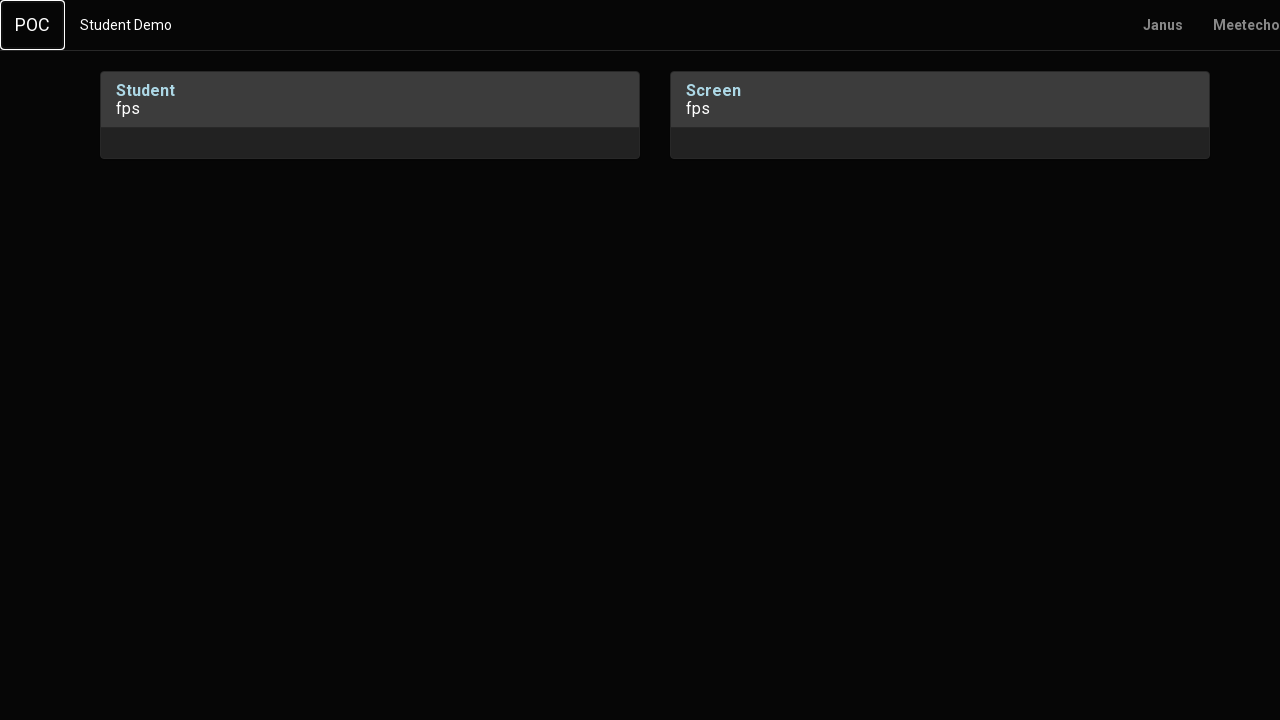

Pressed Tab key to navigate to next field
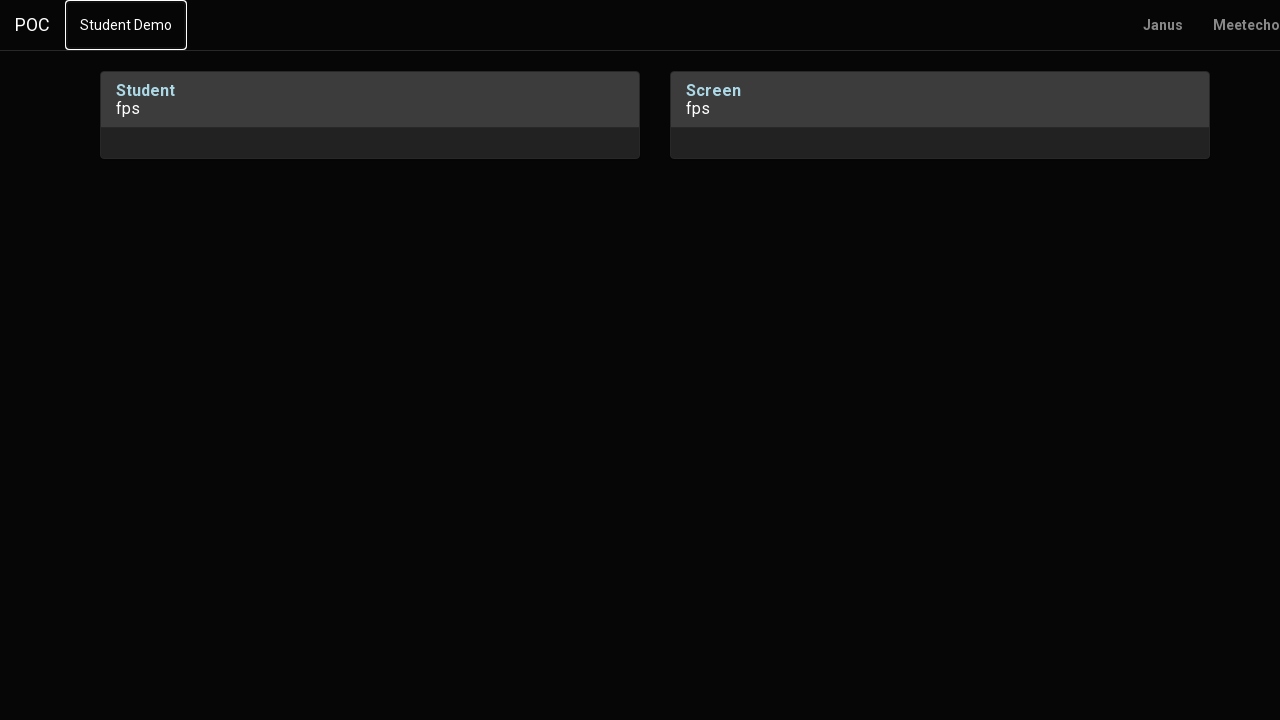

Waited 1 second before pressing second Tab
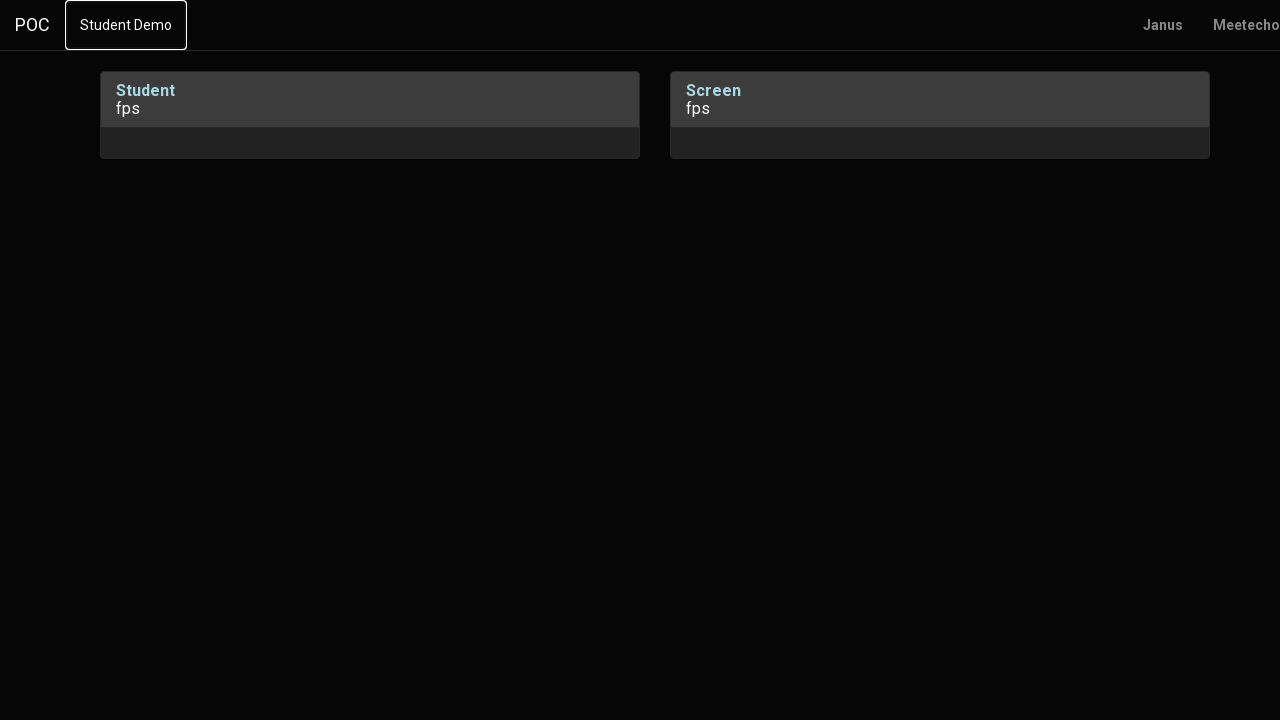

Pressed Tab key a second time to navigate further
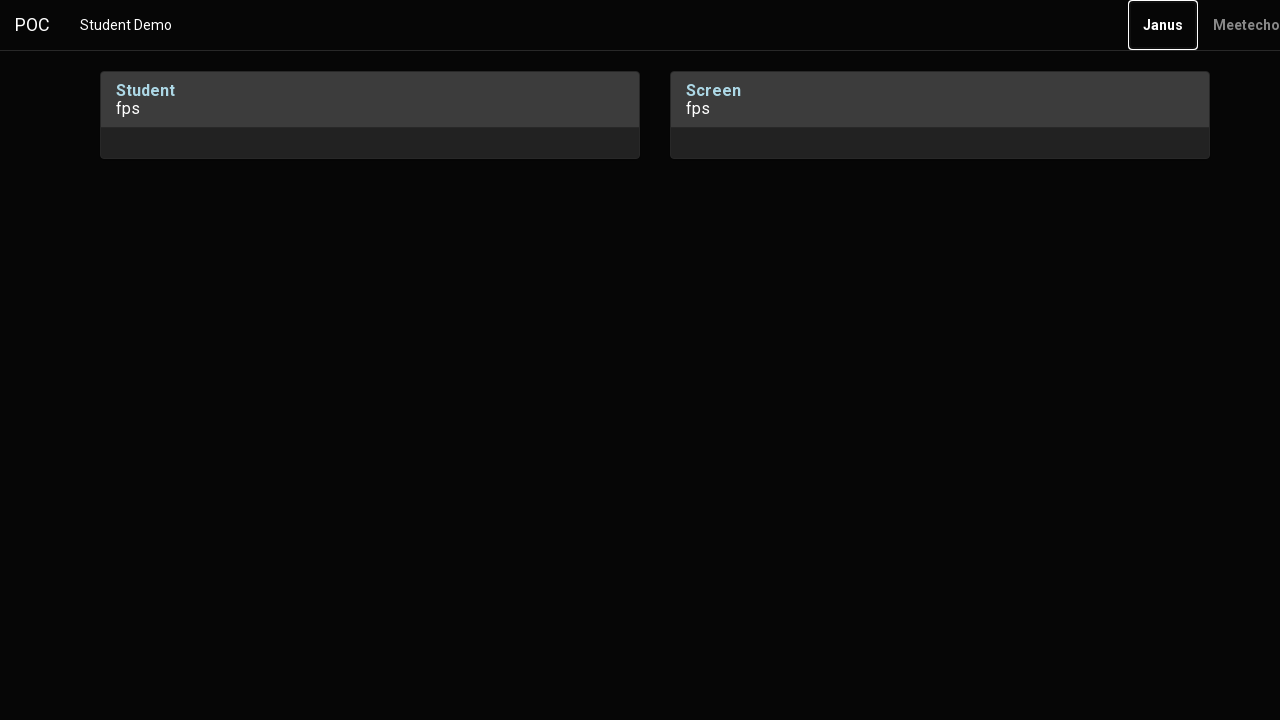

Waited 2 seconds before pressing Enter
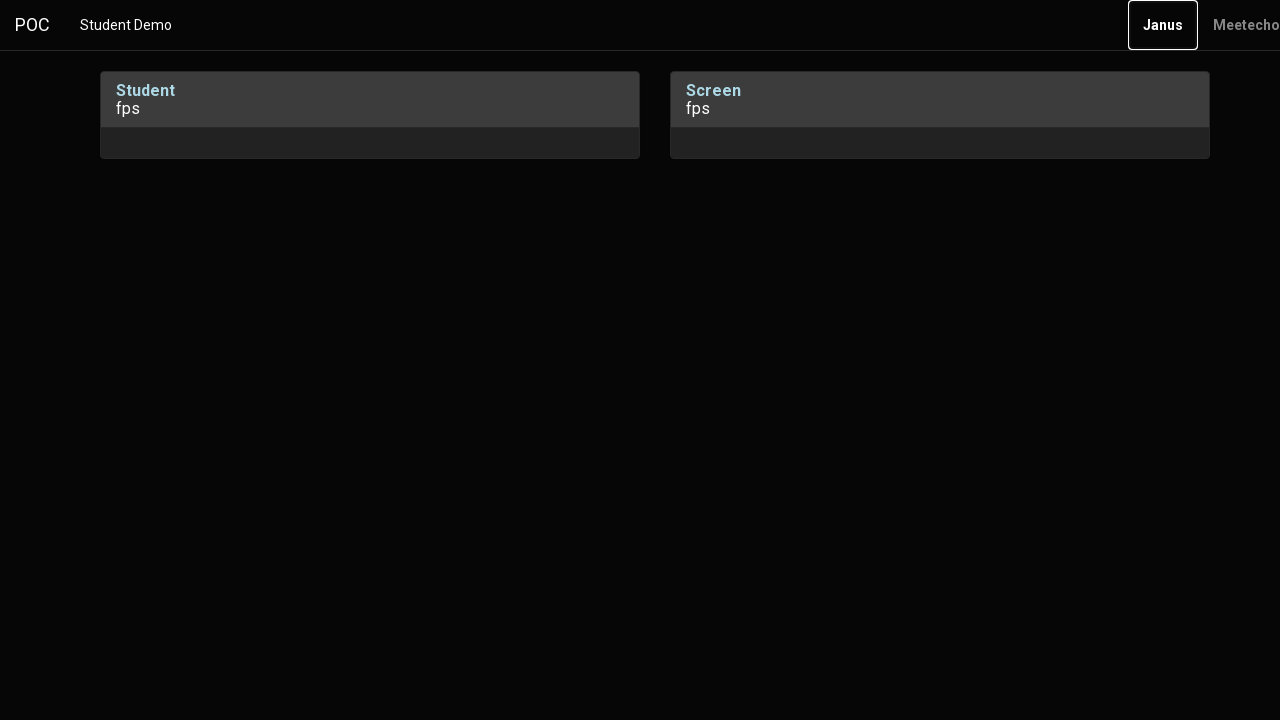

Pressed Enter key to confirm selection
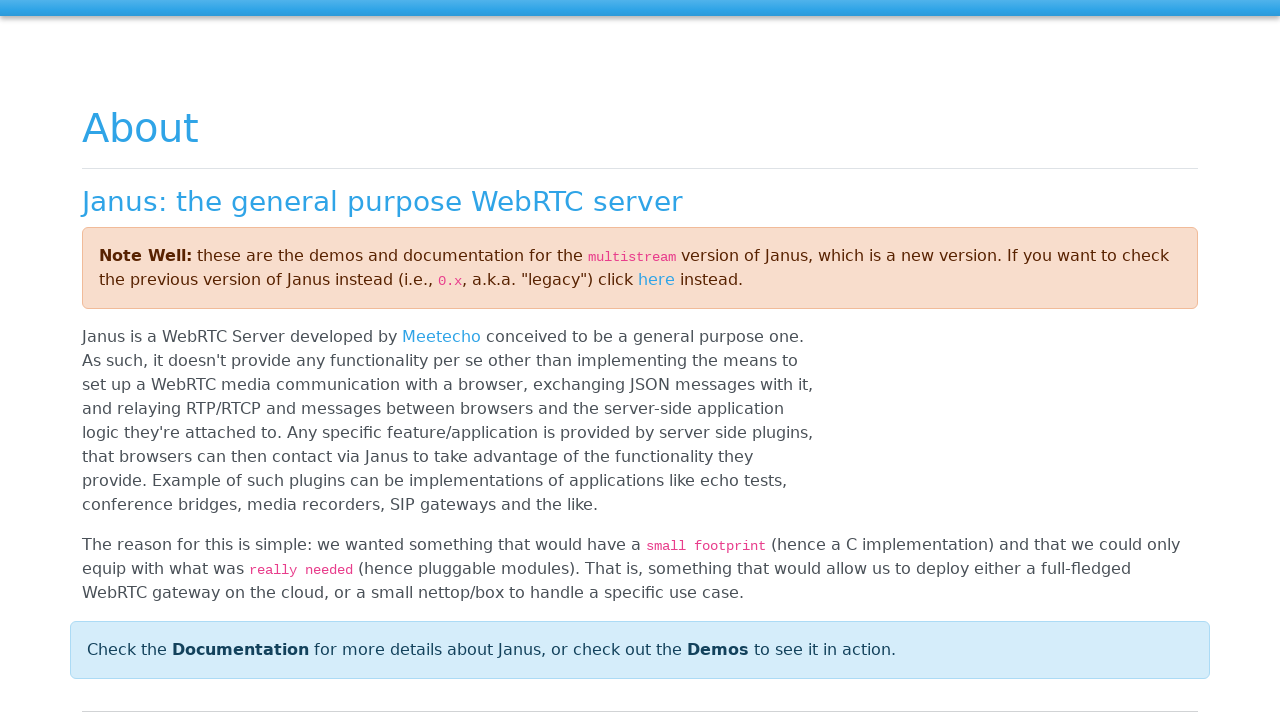

Waited 5 seconds for session to establish
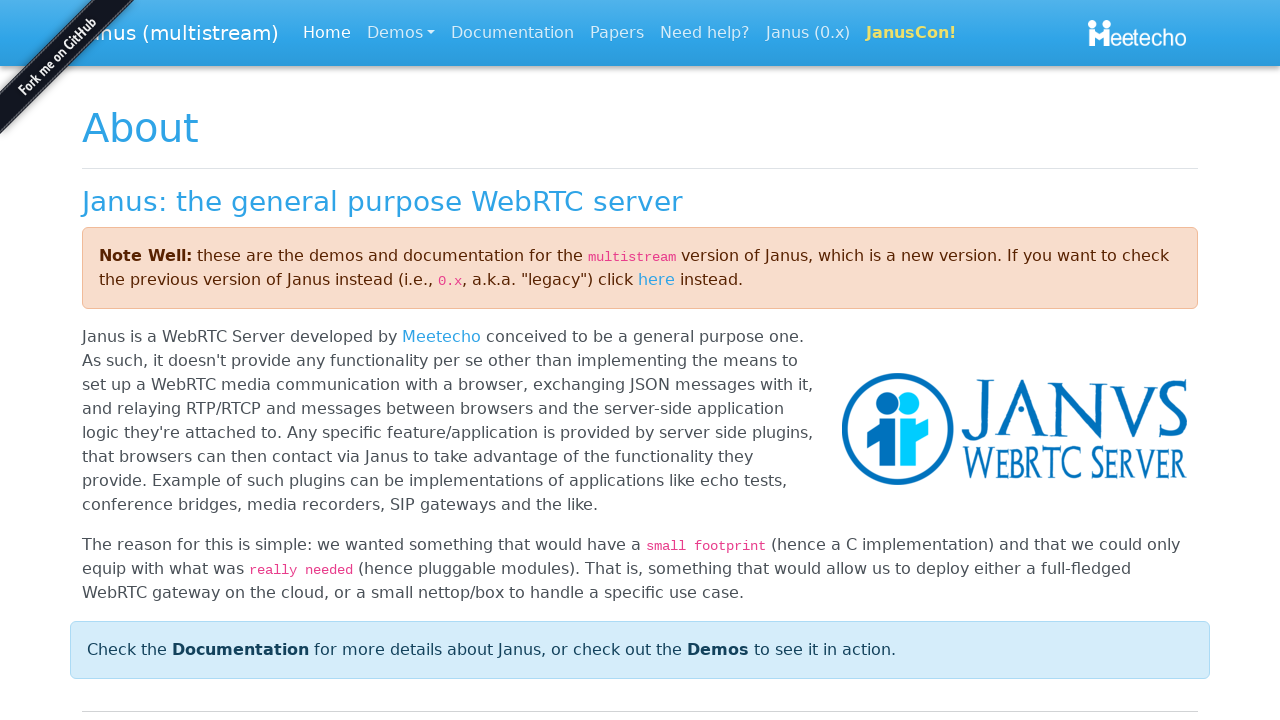

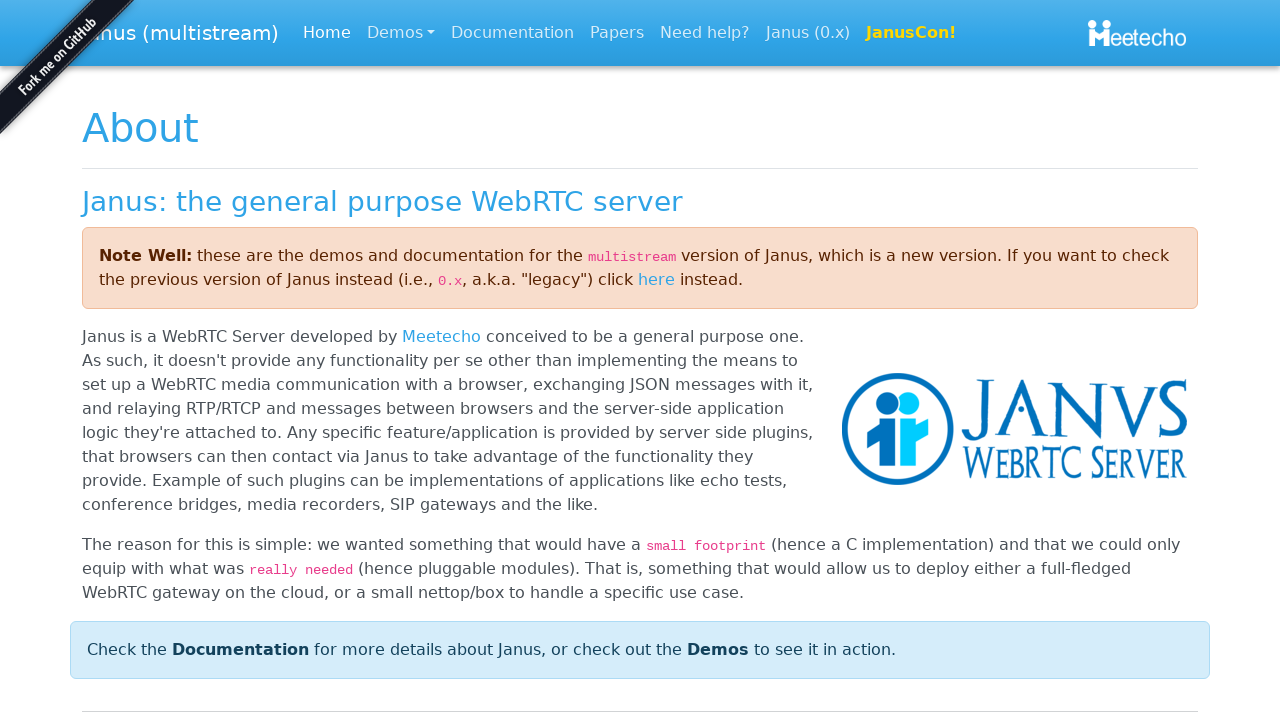